Tests JavaScript prompt dialog interaction by switching to iframe, clicking a button to trigger the prompt, entering text, and accepting the alert

Starting URL: https://www.w3schools.com/jsref/tryit.asp?filename=tryjsref_prompt

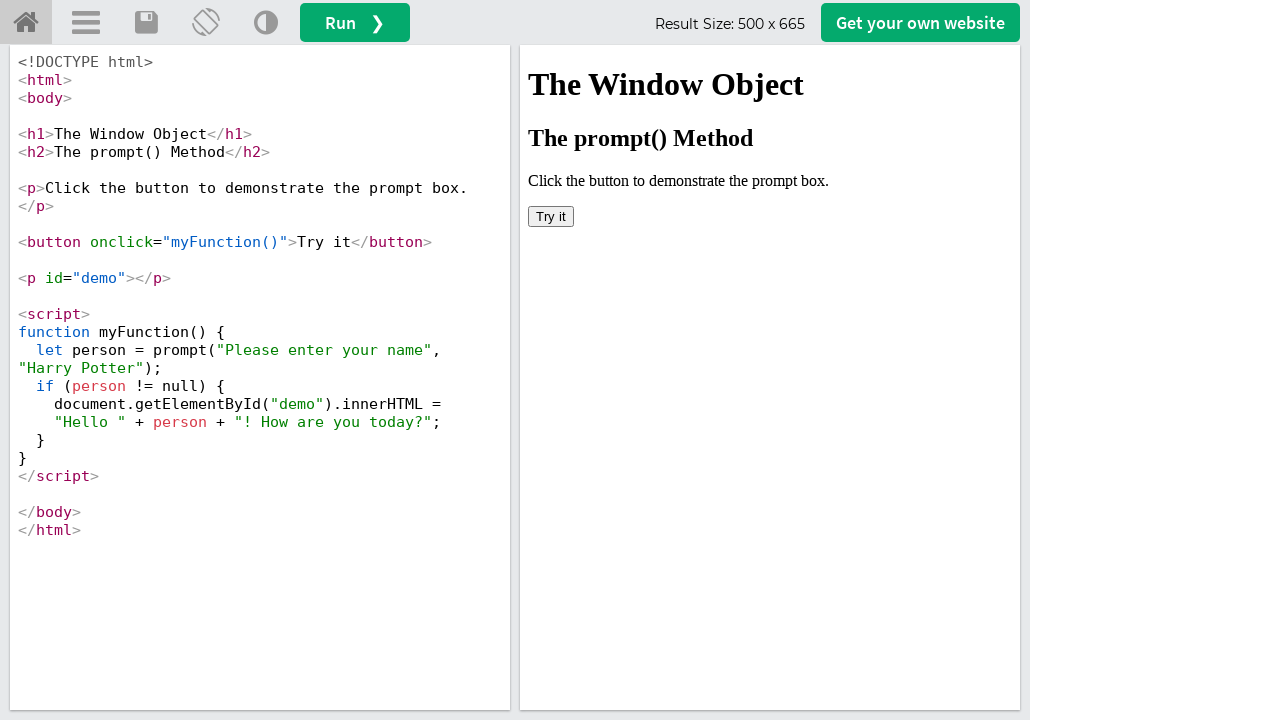

Located iframe with name 'iframeResult'
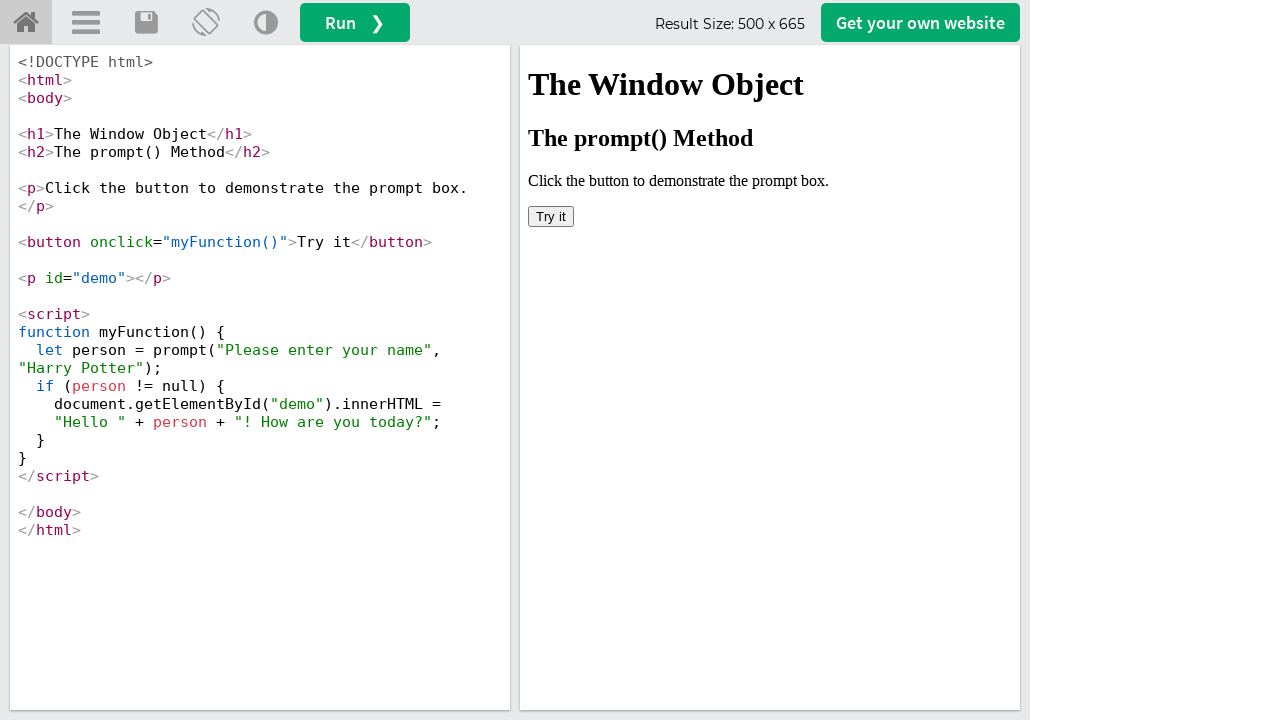

Clicked 'Try it' button to trigger prompt dialog at (551, 216) on iframe[name='iframeResult'] >> internal:control=enter-frame >> button:has-text('
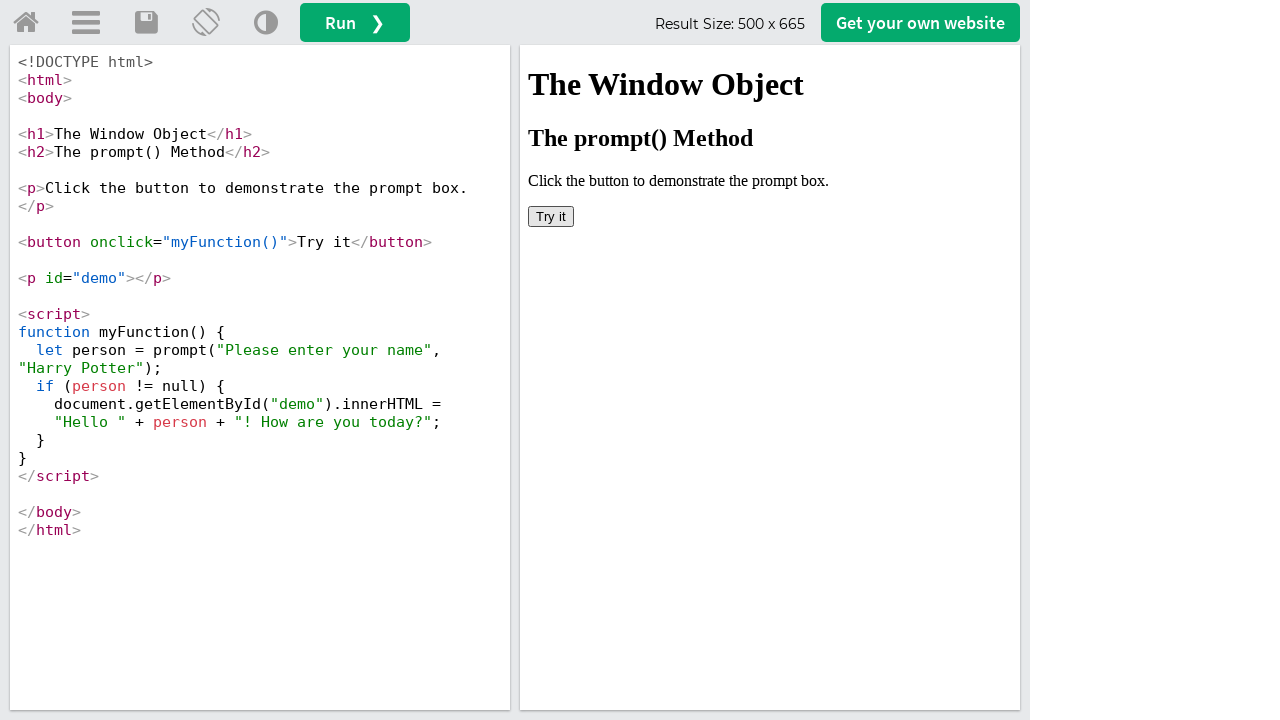

Registered dialog handler to accept prompt with text 'Raj Deshmukh'
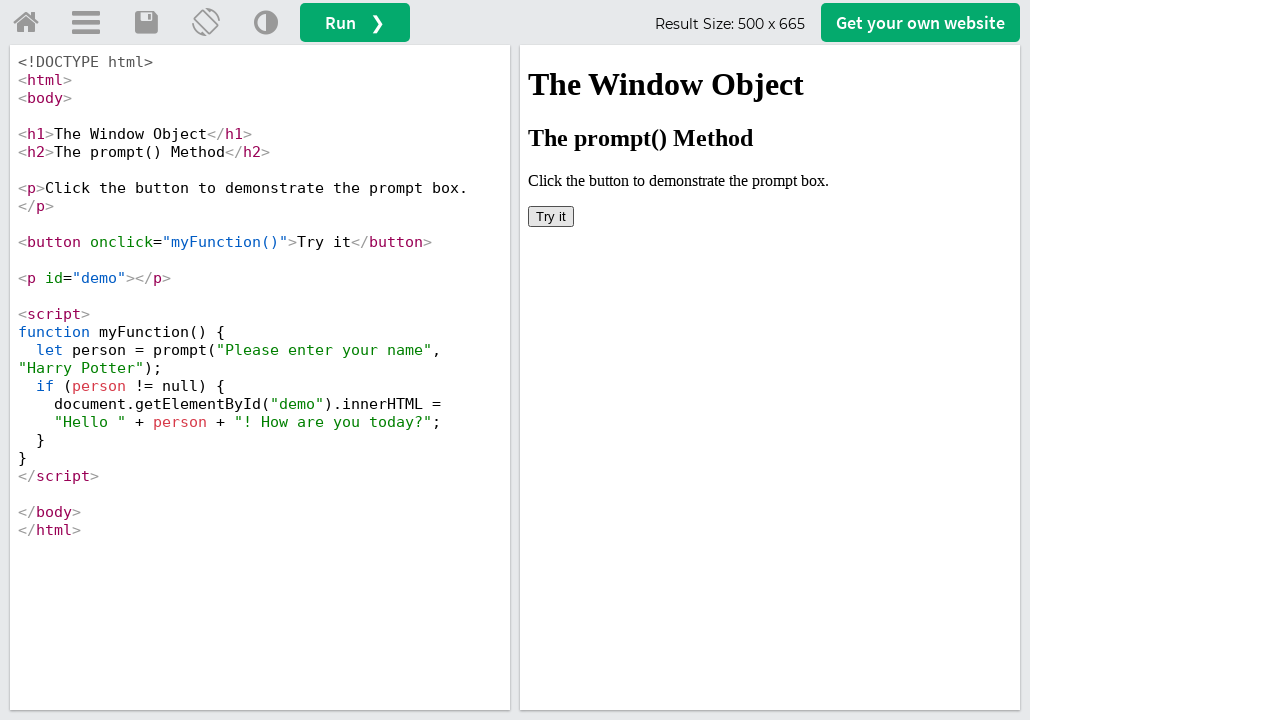

Clicked 'Try it' button again to trigger prompt, dialog handler accepted with text at (551, 216) on iframe[name='iframeResult'] >> internal:control=enter-frame >> button:has-text('
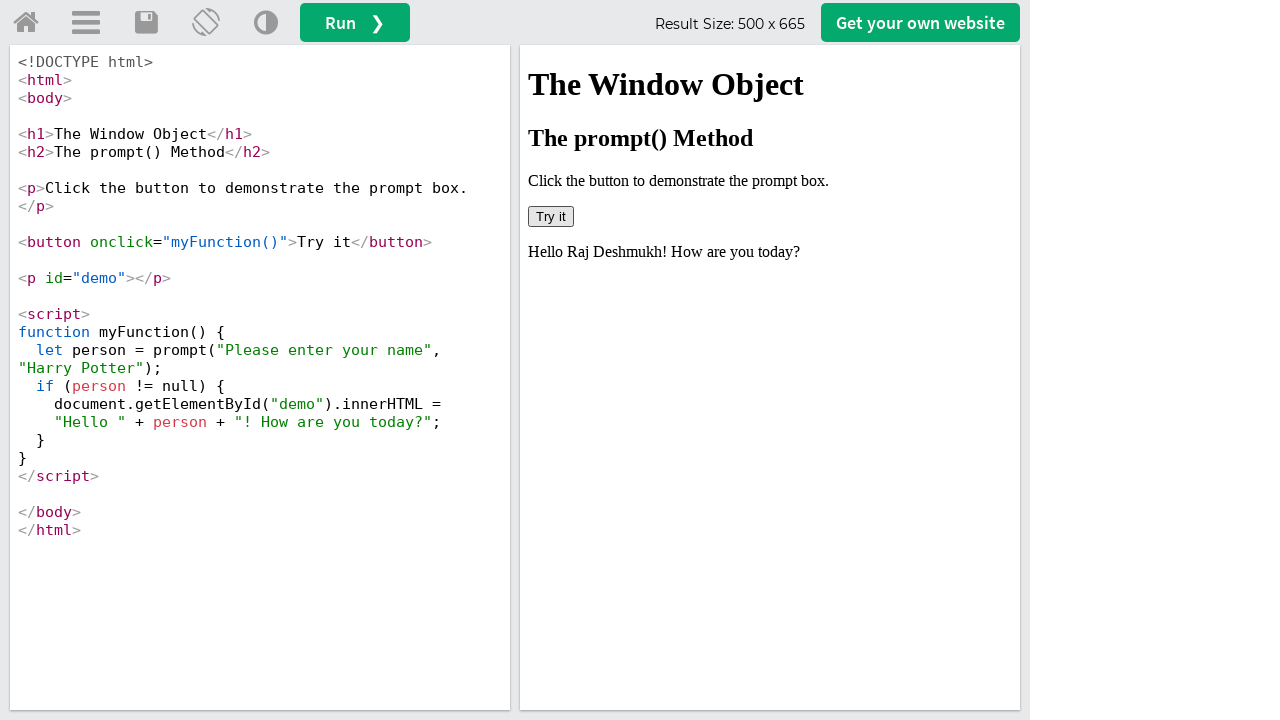

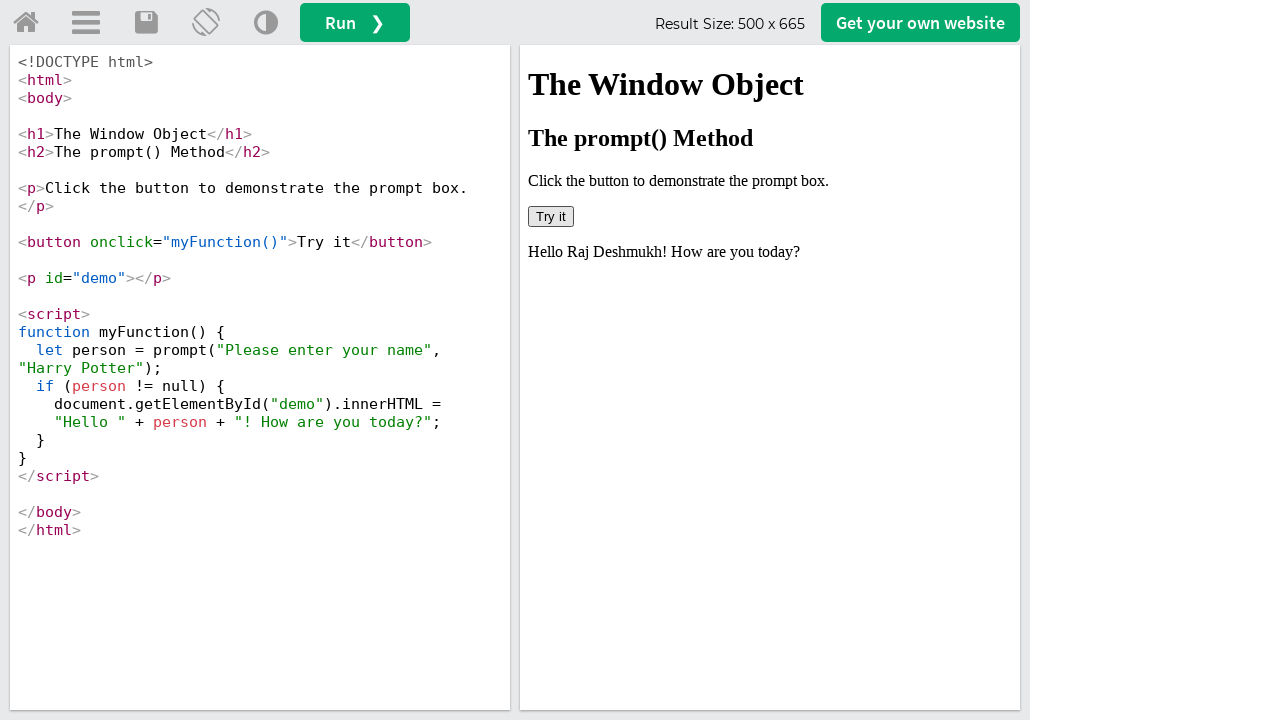